Tests registration form by filling in user details including username, name, email, password, role and country, then submitting the form

Starting URL: http://uprightforum.tech/registration/

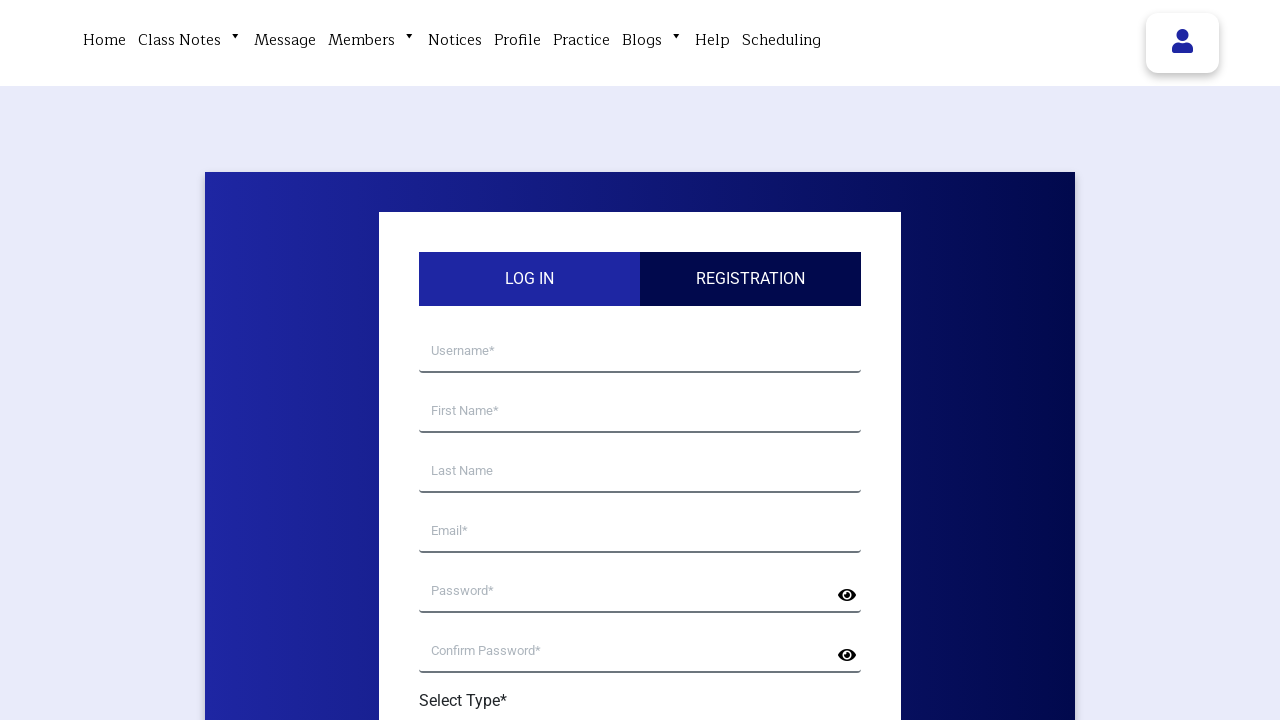

Filled username field with 'TestUser456' on input[name='your-username']
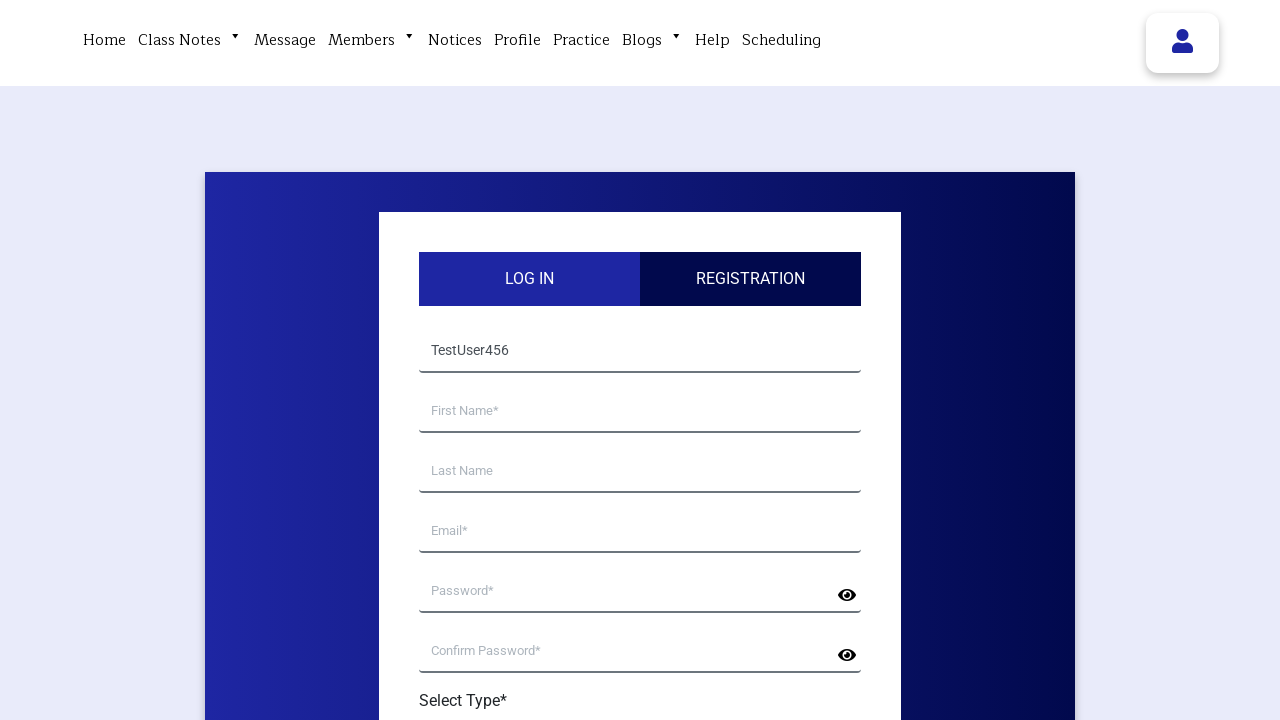

Filled first name field with 'John' on input[name='your-first-name']
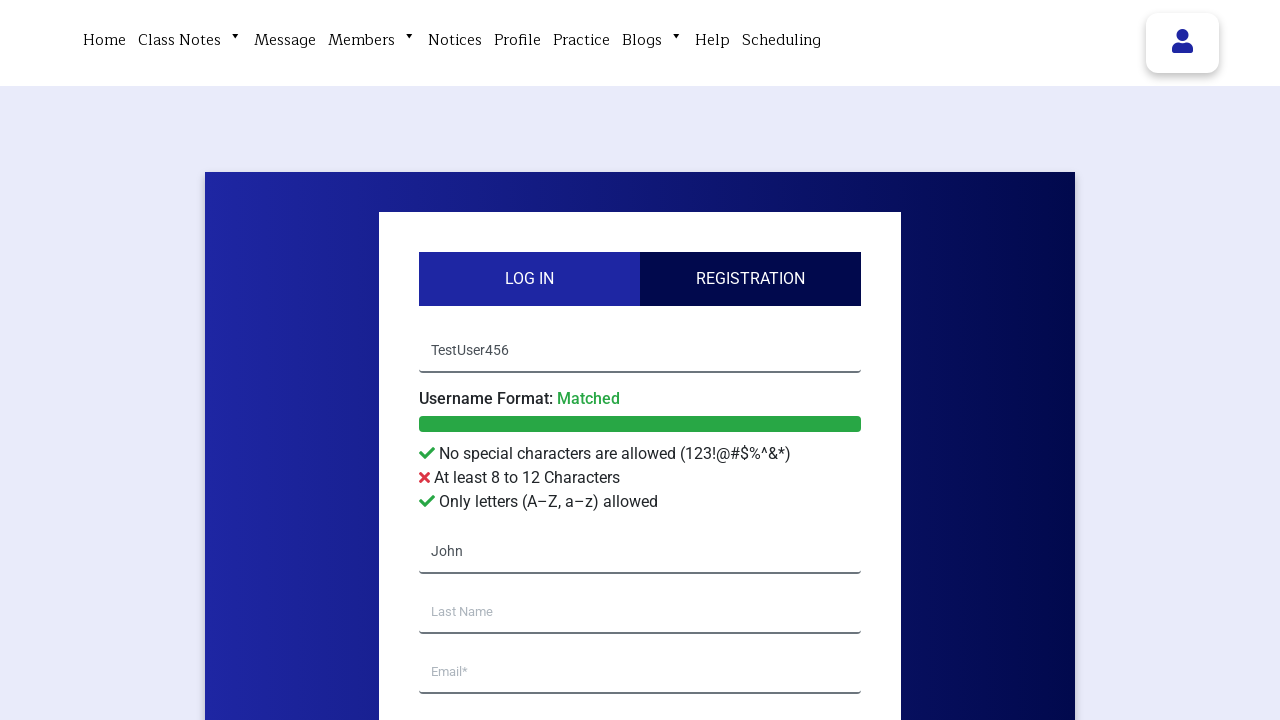

Filled last name field with 'Smith' on input[name='your-last-name']
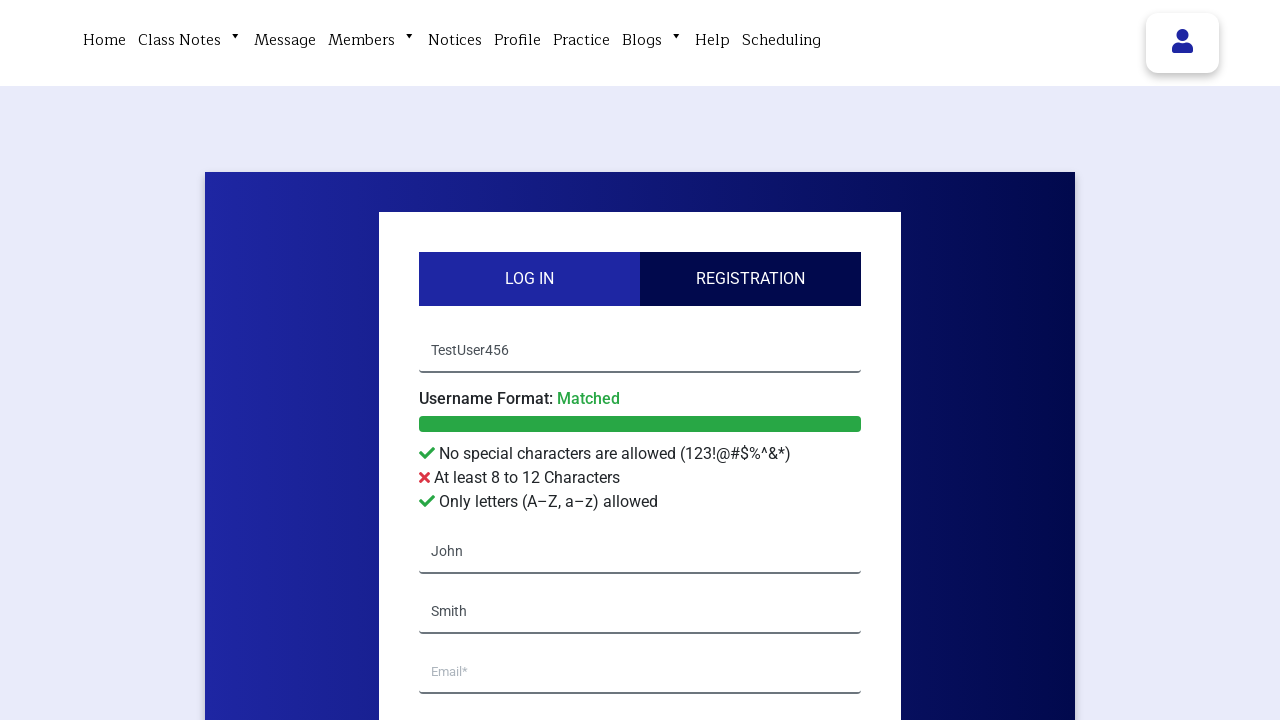

Filled email field with 'john.smith456@example.com' on input[name='your-email']
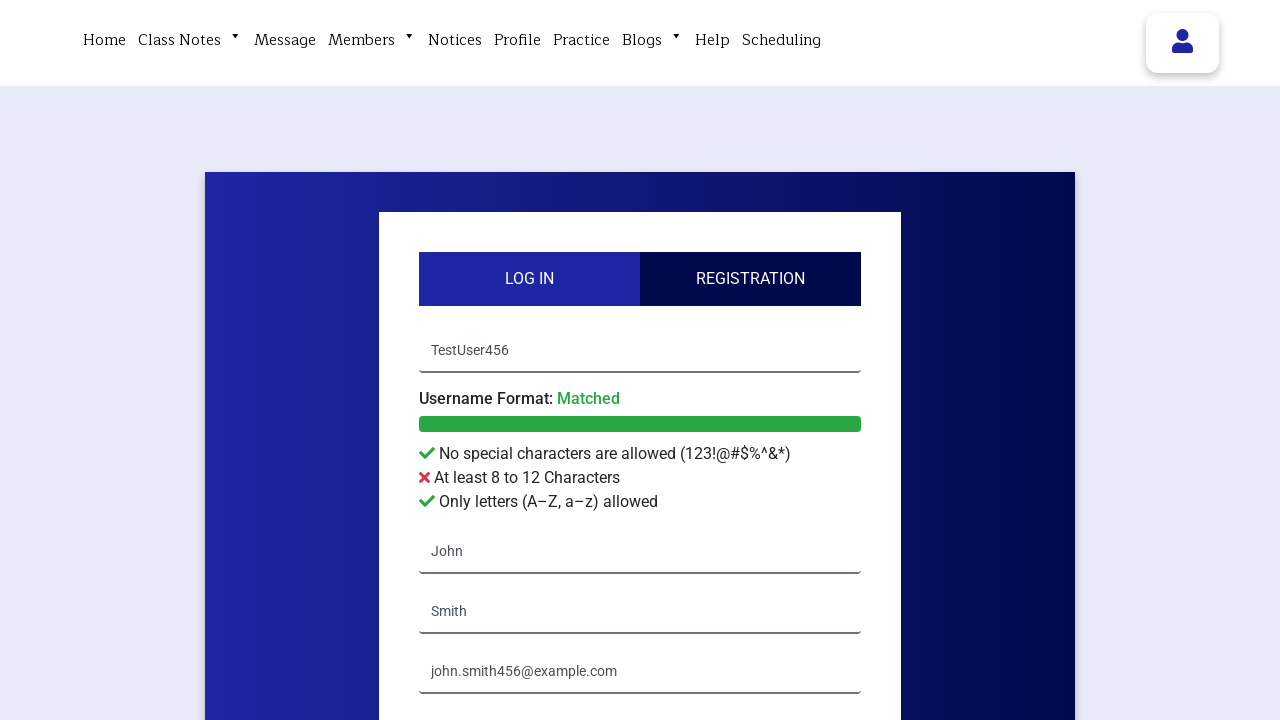

Filled password field with 'SecurePass123!' on input[name='your-password']
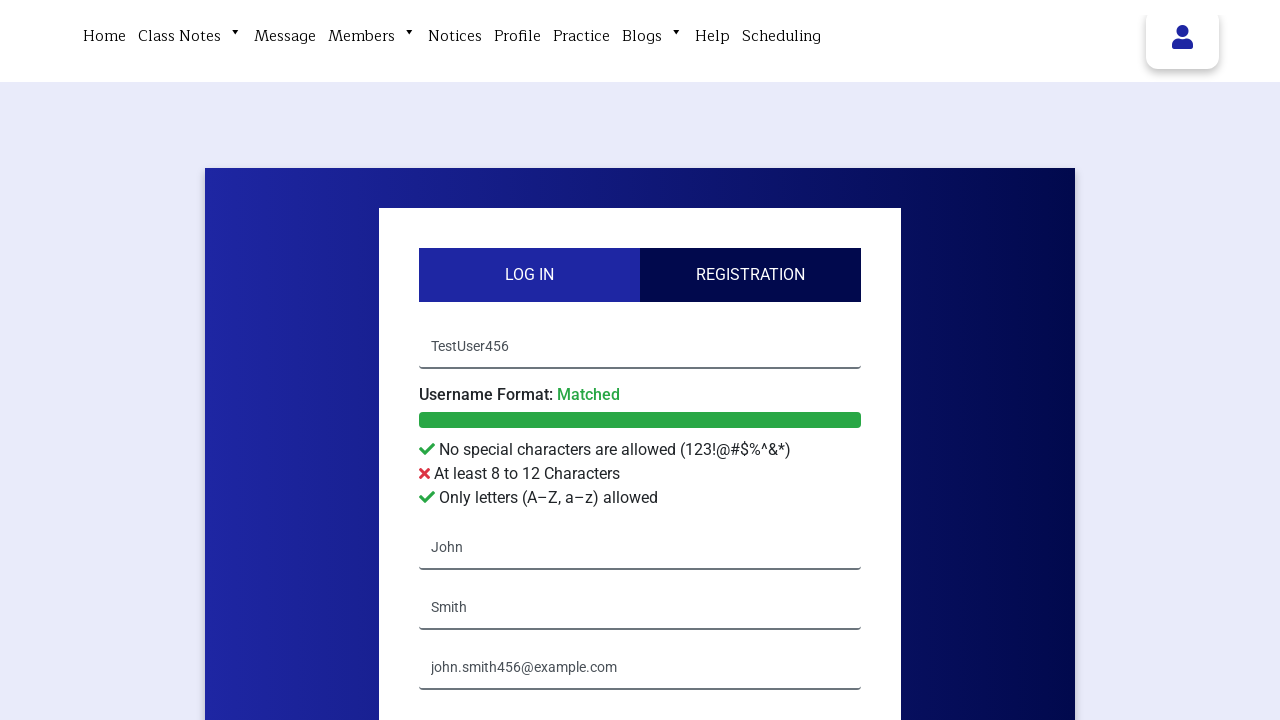

Filled confirm password field with 'SecurePass123!' on input[name='your-confirm-password']
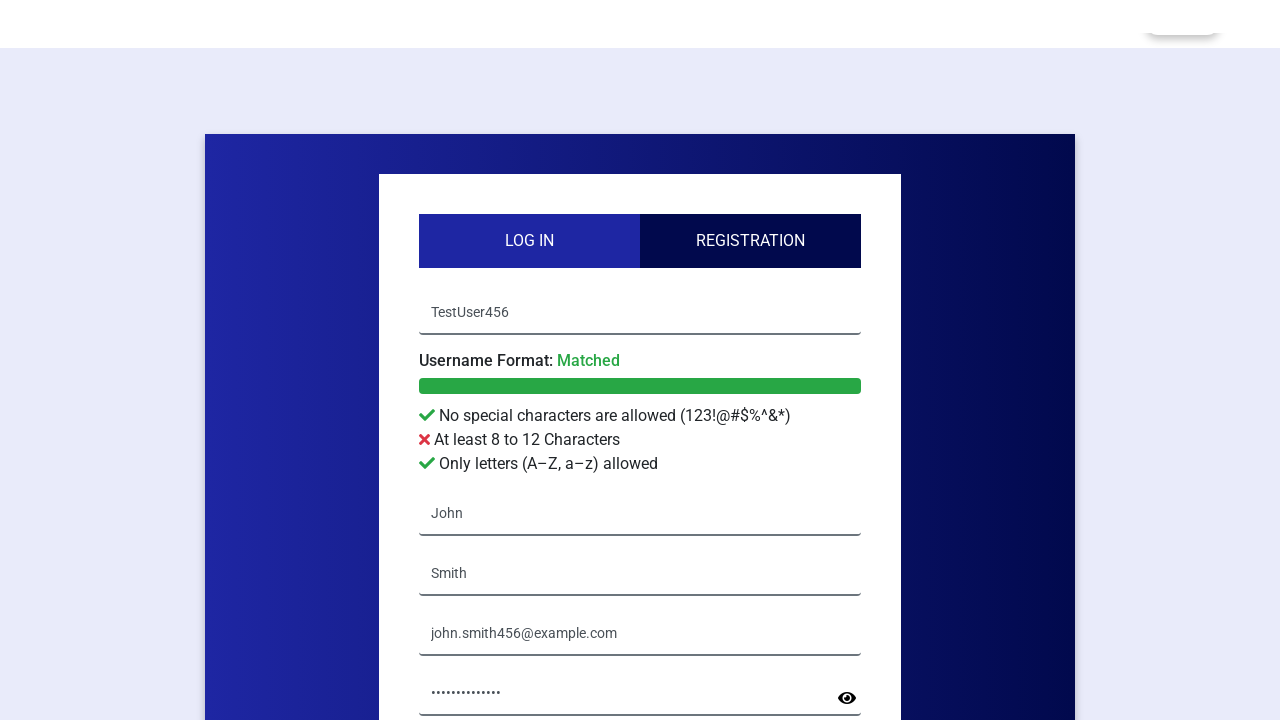

Selected 'Student' from role dropdown on select[name='your-role']
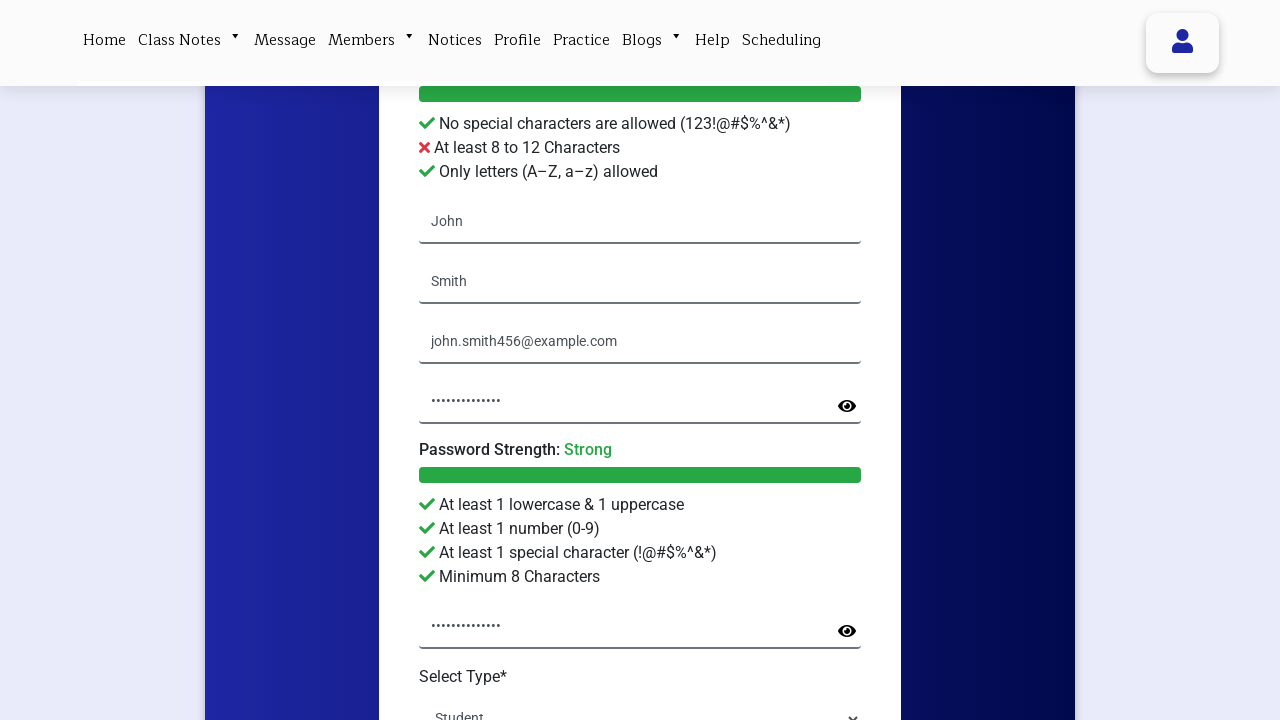

Selected 'United States' from country dropdown on select[name='your-country']
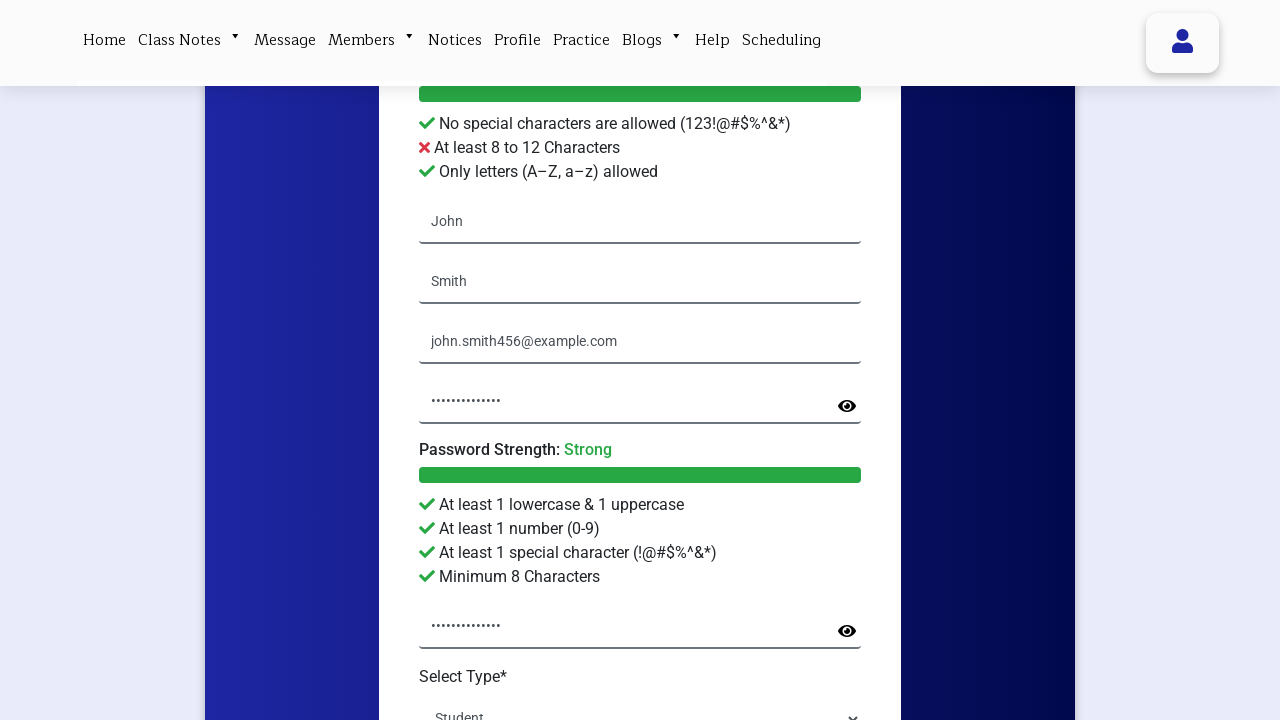

Clicked submit button to register user account at (640, 360) on button[type='submit']
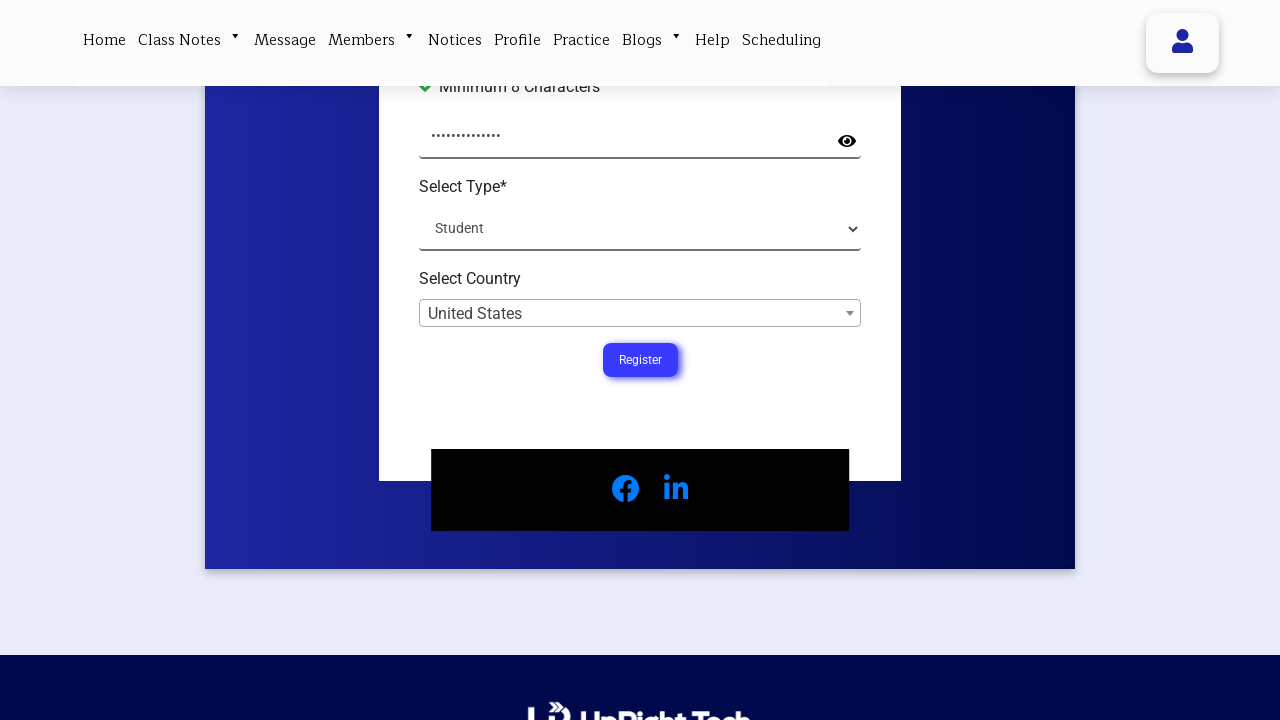

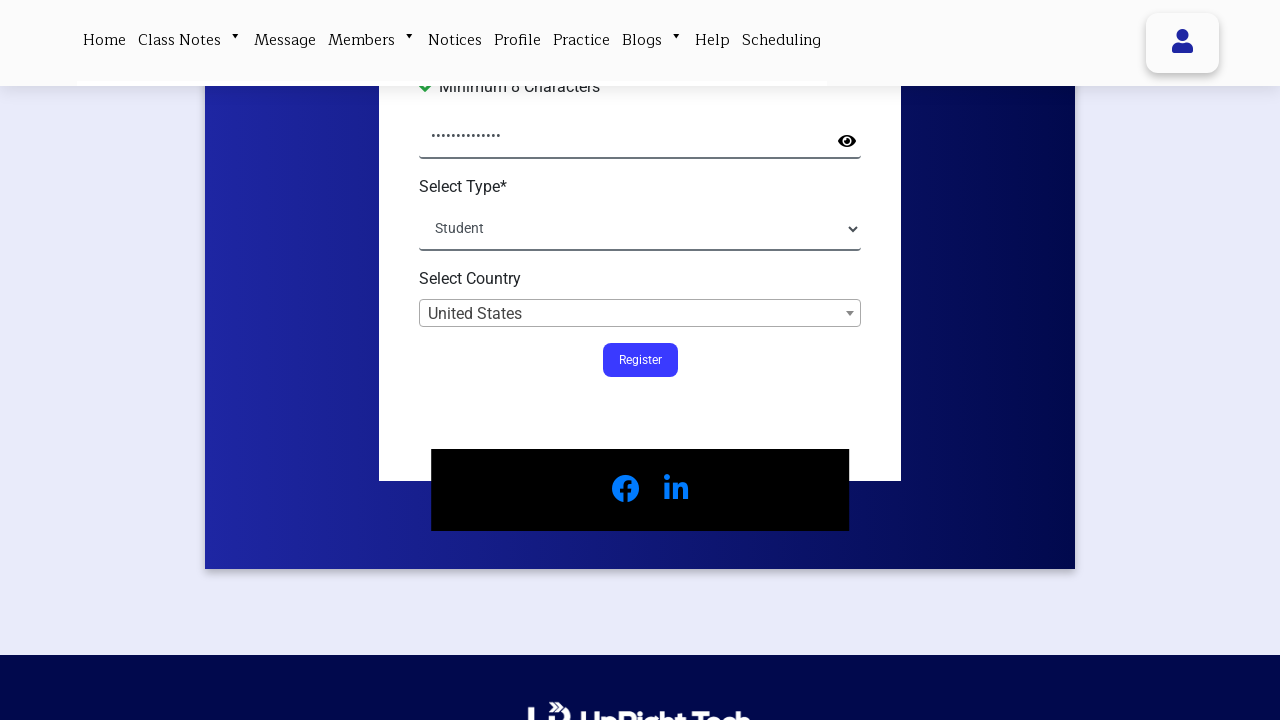